Tests the "not found" behavior on Chitai-Gorod bookstore by entering gibberish search input and verifying the "not found" message is displayed.

Starting URL: https://www.chitai-gorod.ru/

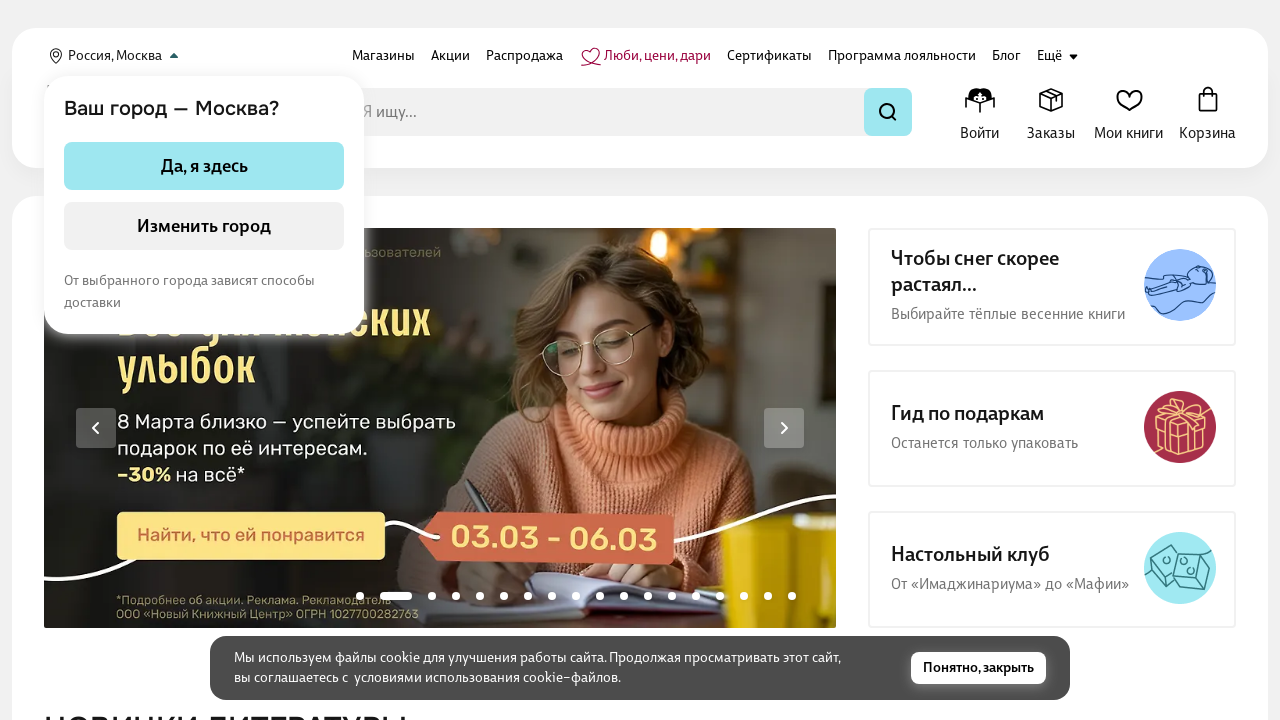

Search input field became visible
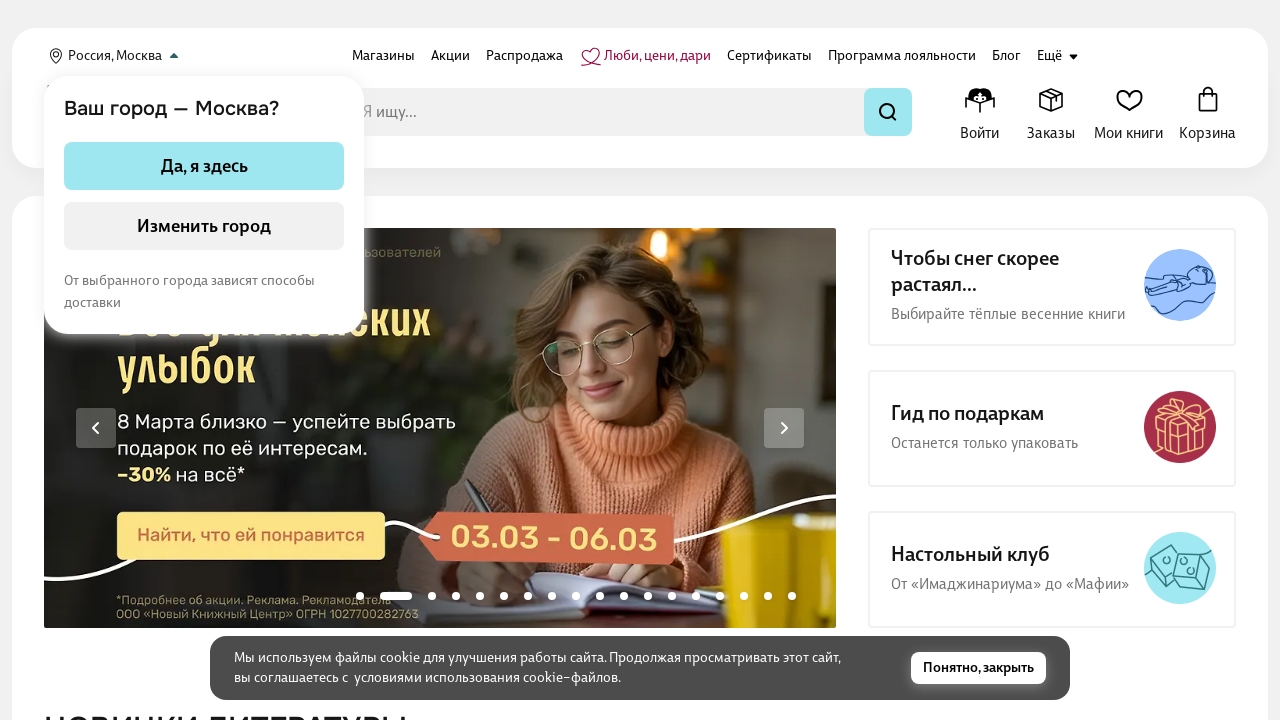

Clicked on the search input field at (608, 112) on input.search-form__input.search-form__input--search
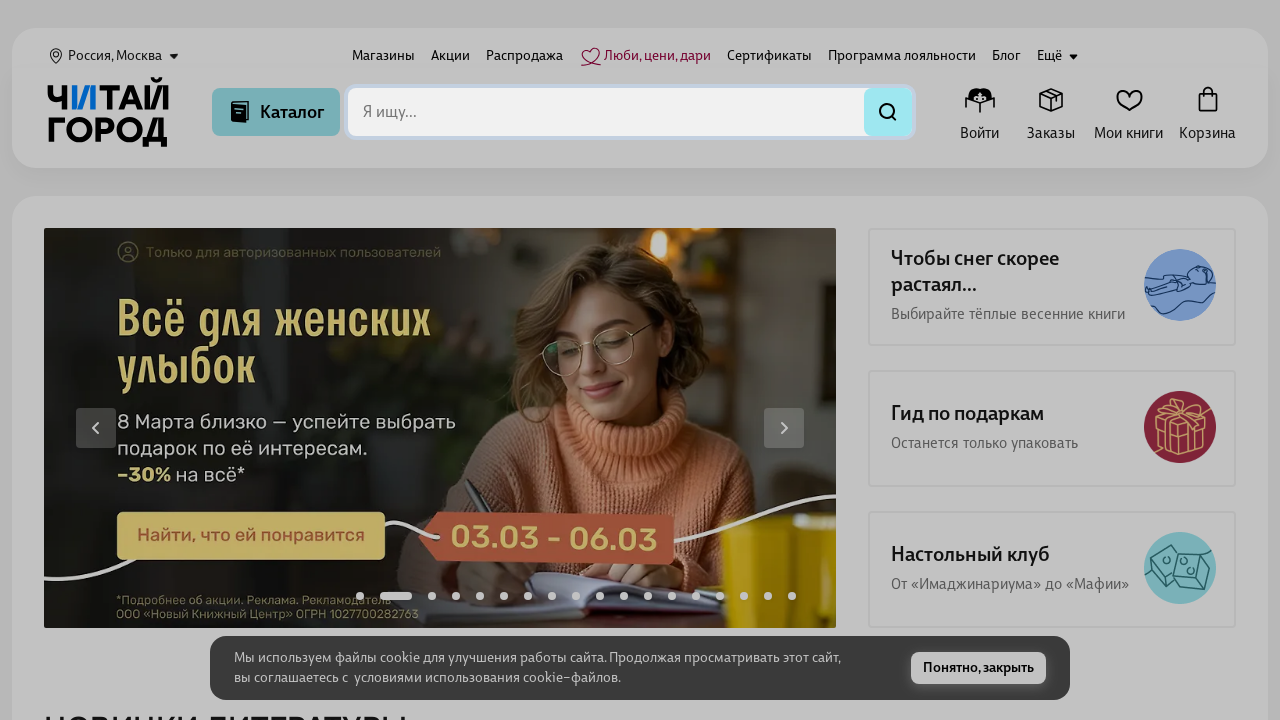

Entered gibberish search term 'xyzabc12345nosuchbook' on input.search-form__input.search-form__input--search
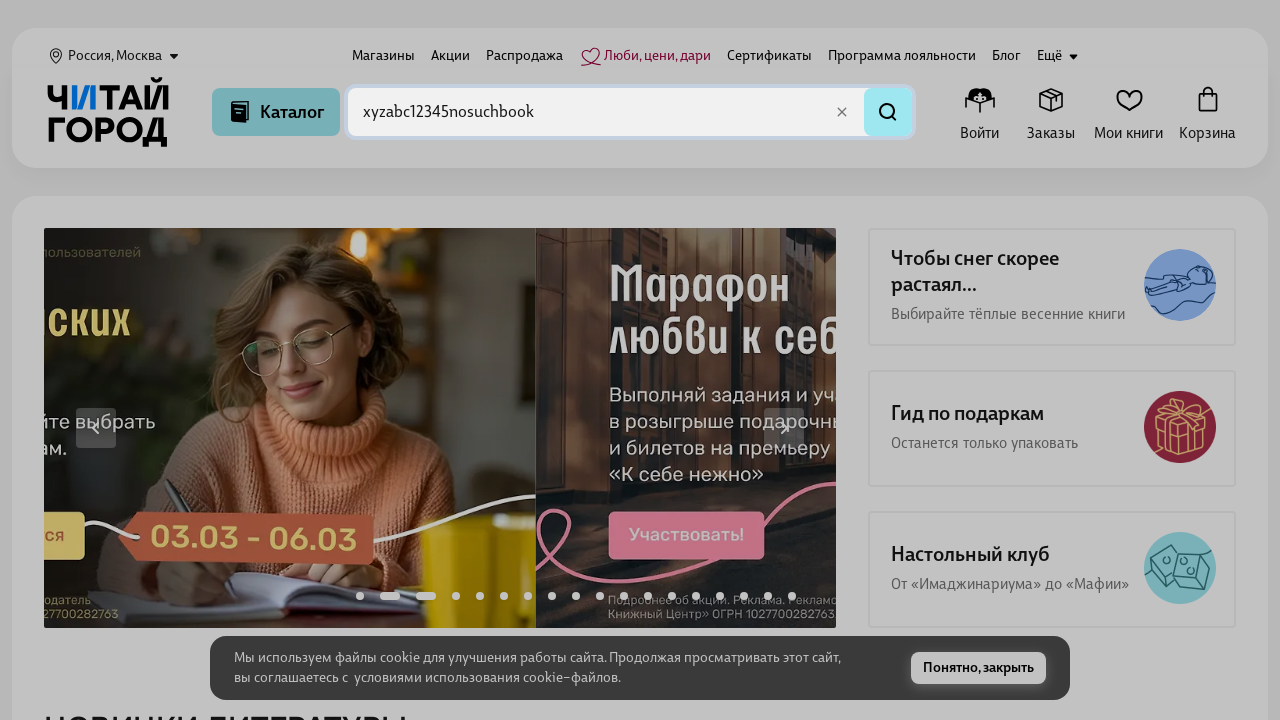

Pressed Enter to submit the search on input.search-form__input.search-form__input--search
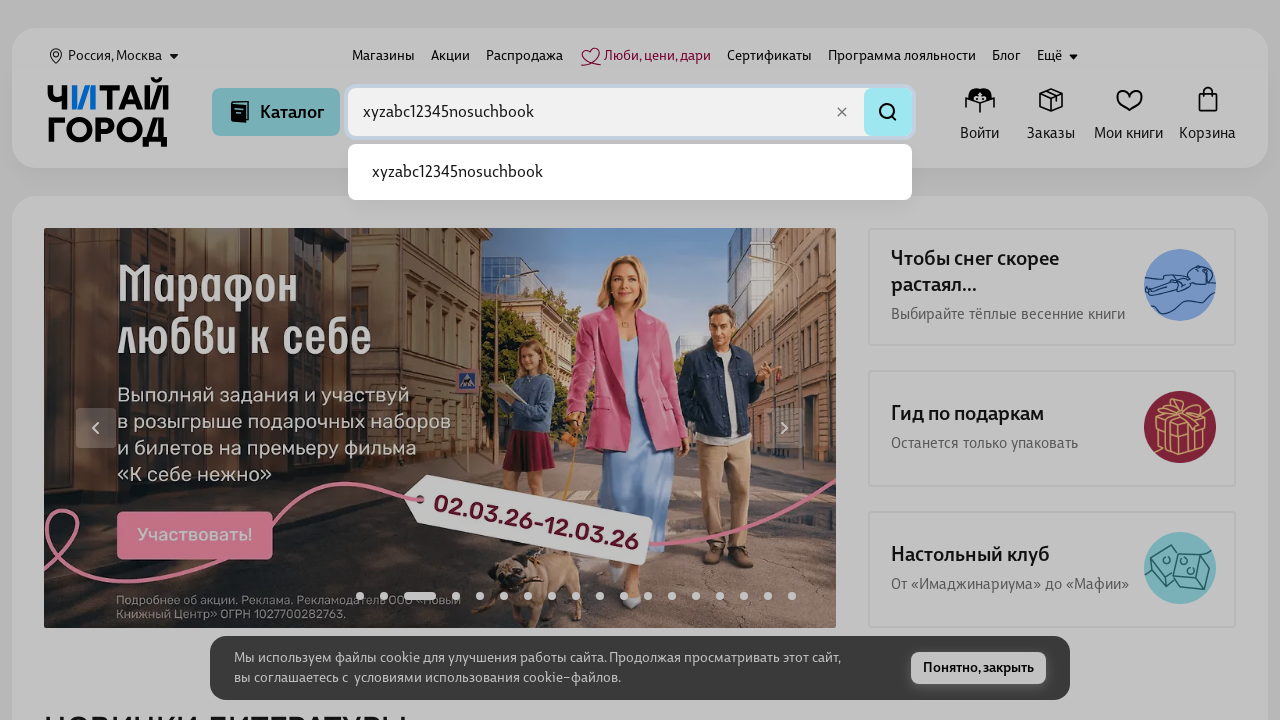

Not found message appeared on the page
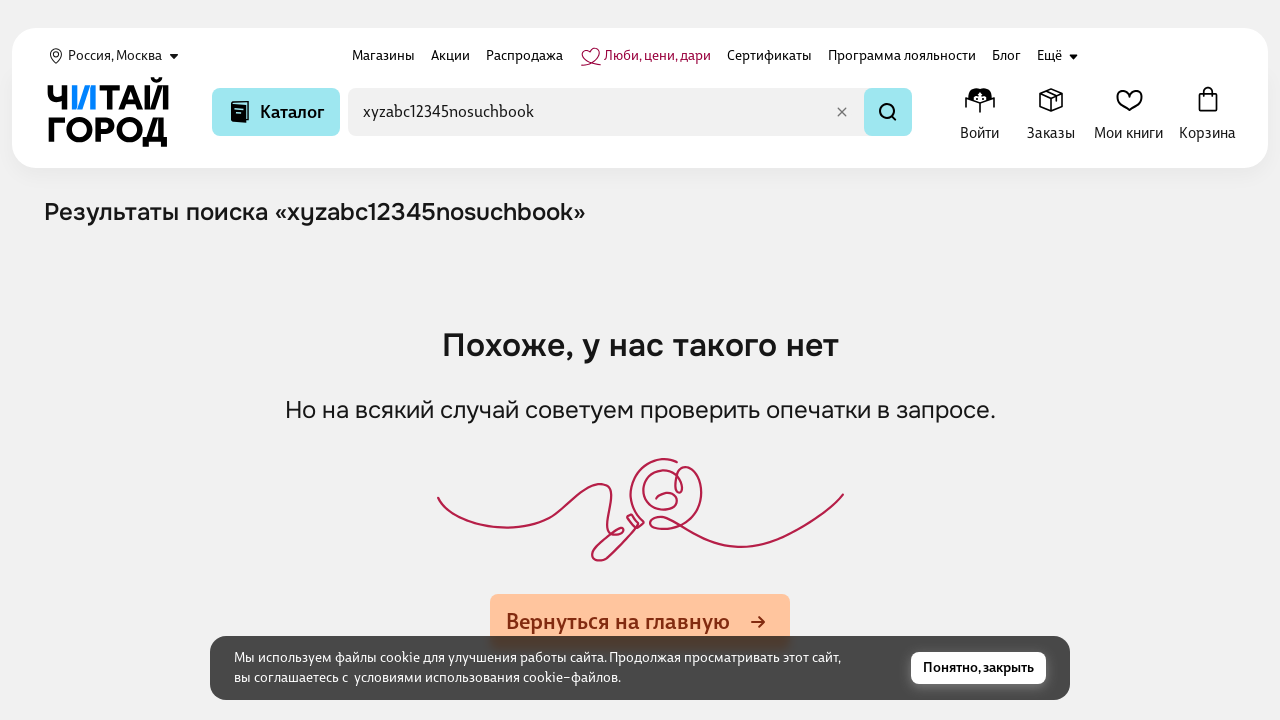

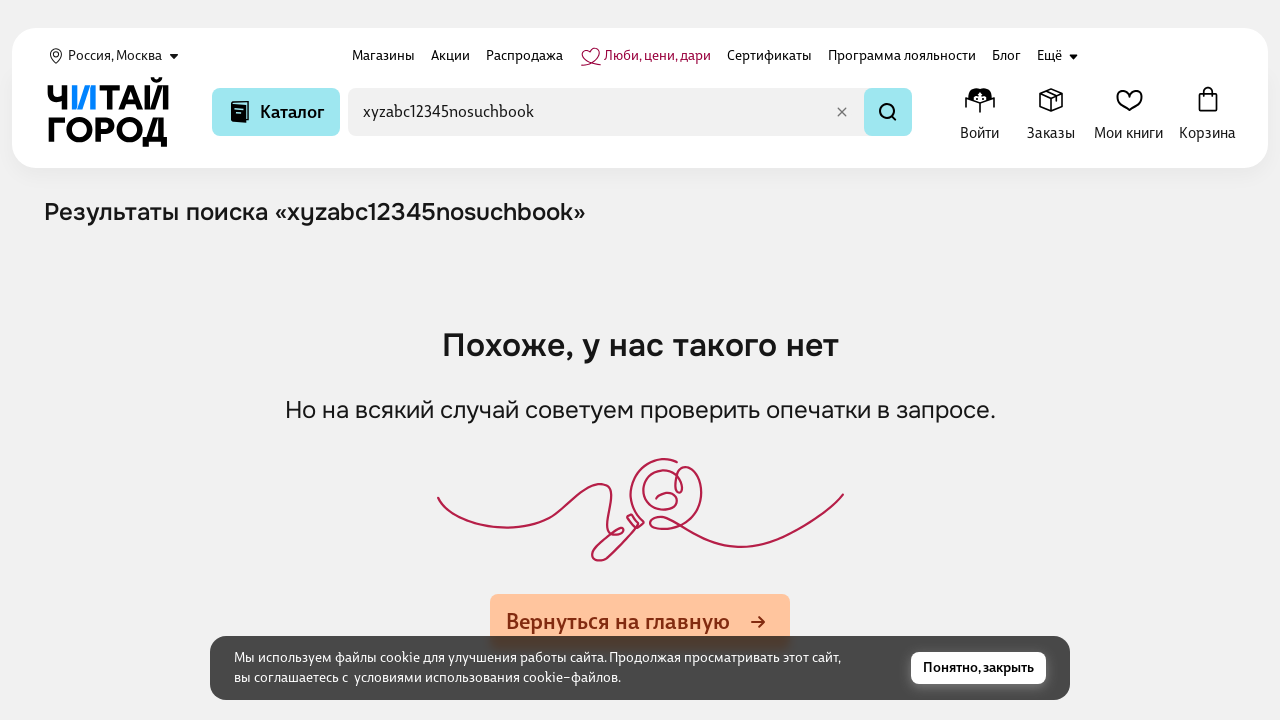